Tests JavaScript Confirm dialog by clicking the confirm button, dismissing (canceling) the dialog, and verifying the result text

Starting URL: https://the-internet.herokuapp.com/javascript_alerts

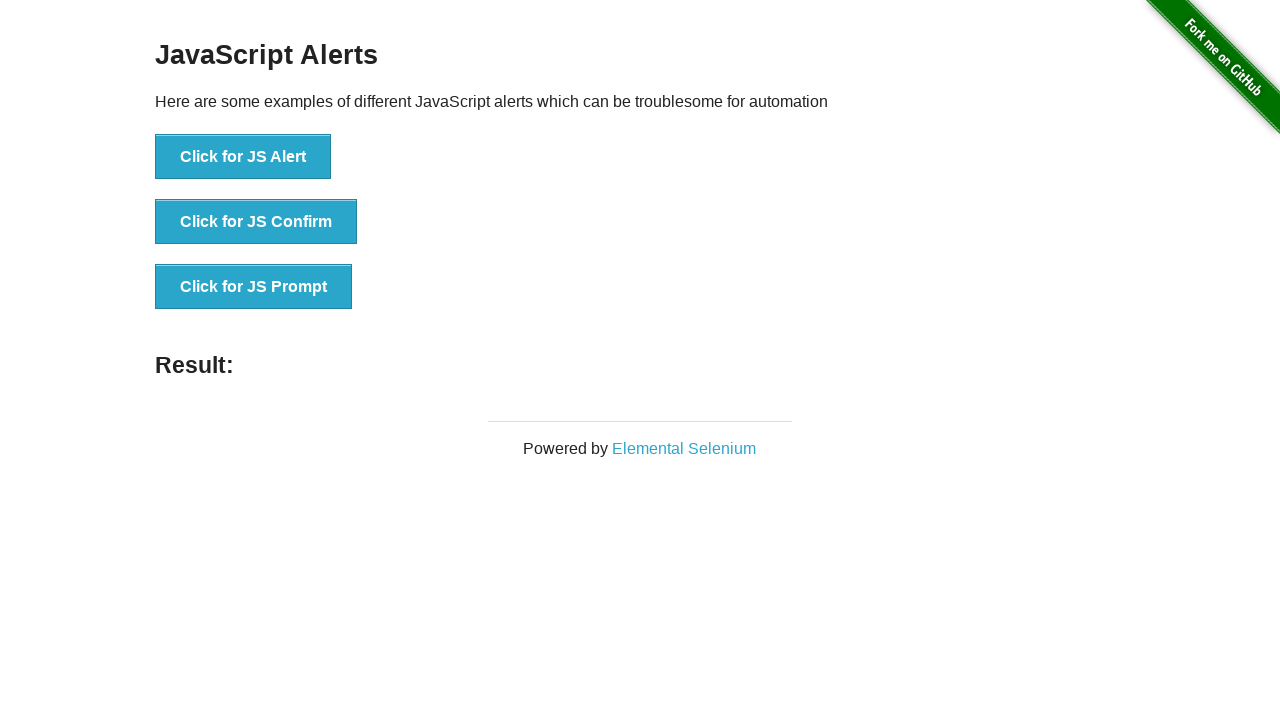

Set up dialog handler to dismiss confirm dialogs
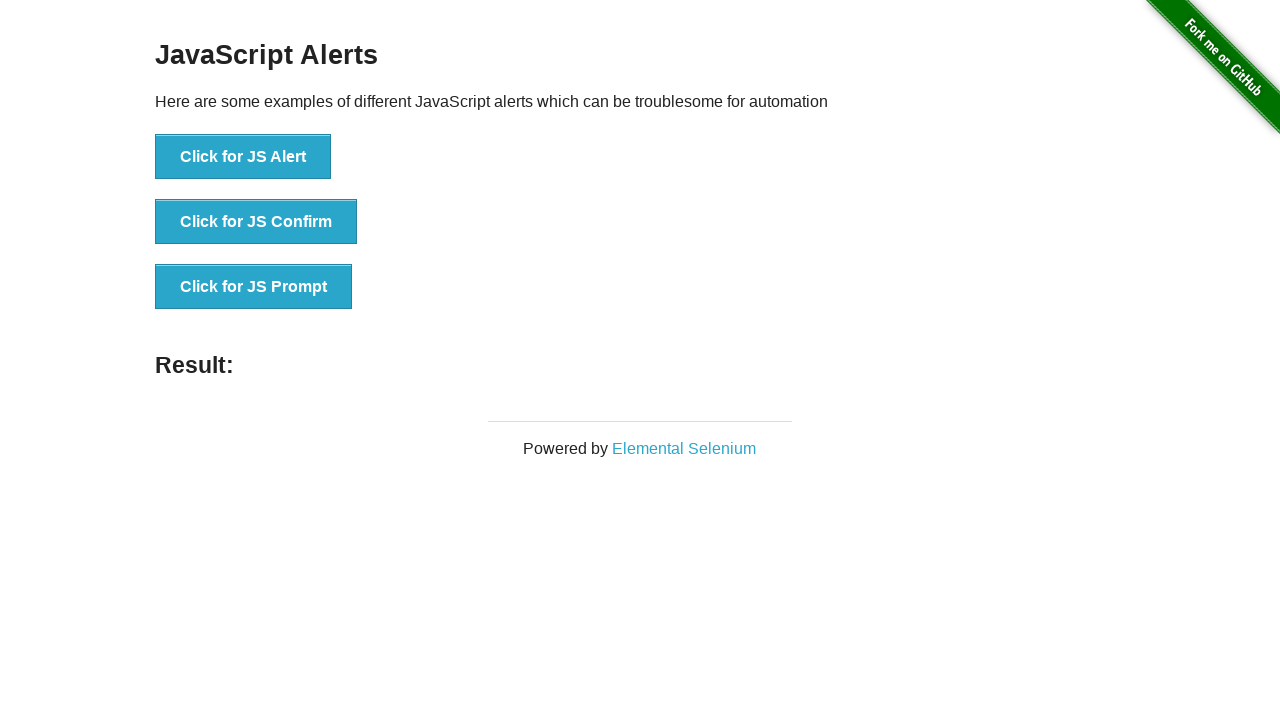

Clicked the JS Confirm button at (256, 222) on xpath=//*[text()='Click for JS Confirm']
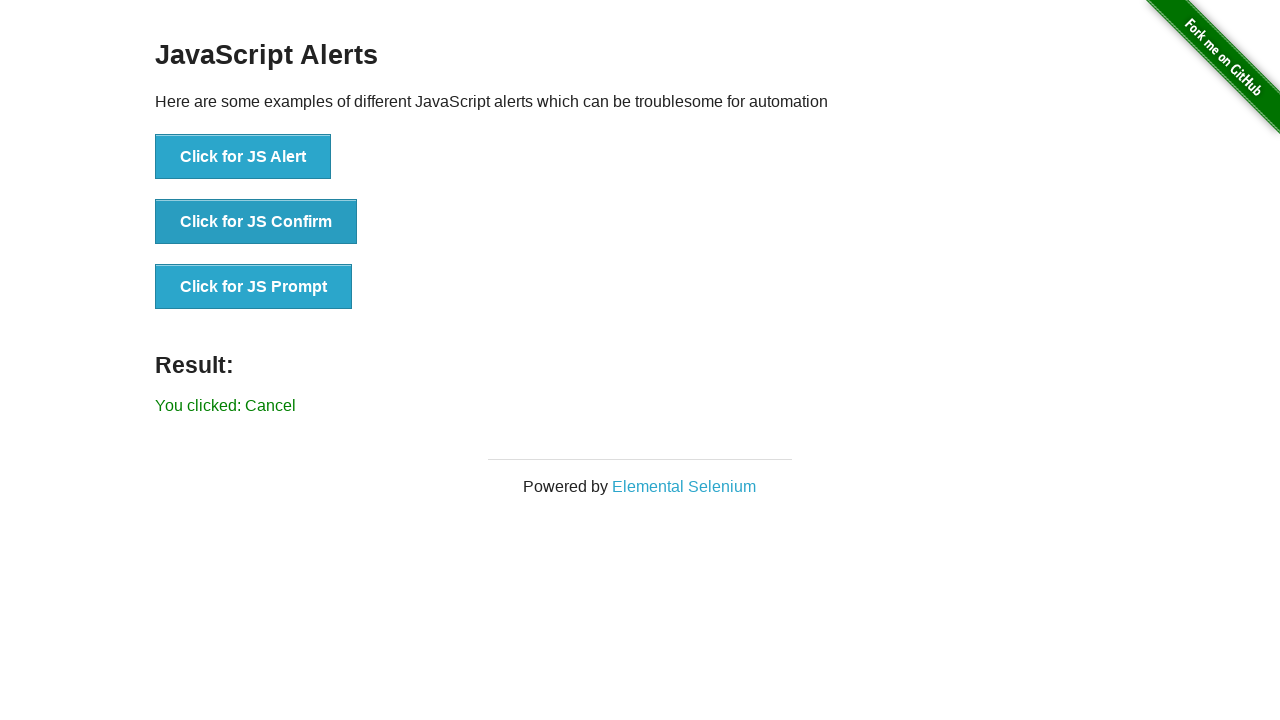

Result element loaded after dismissing confirm dialog
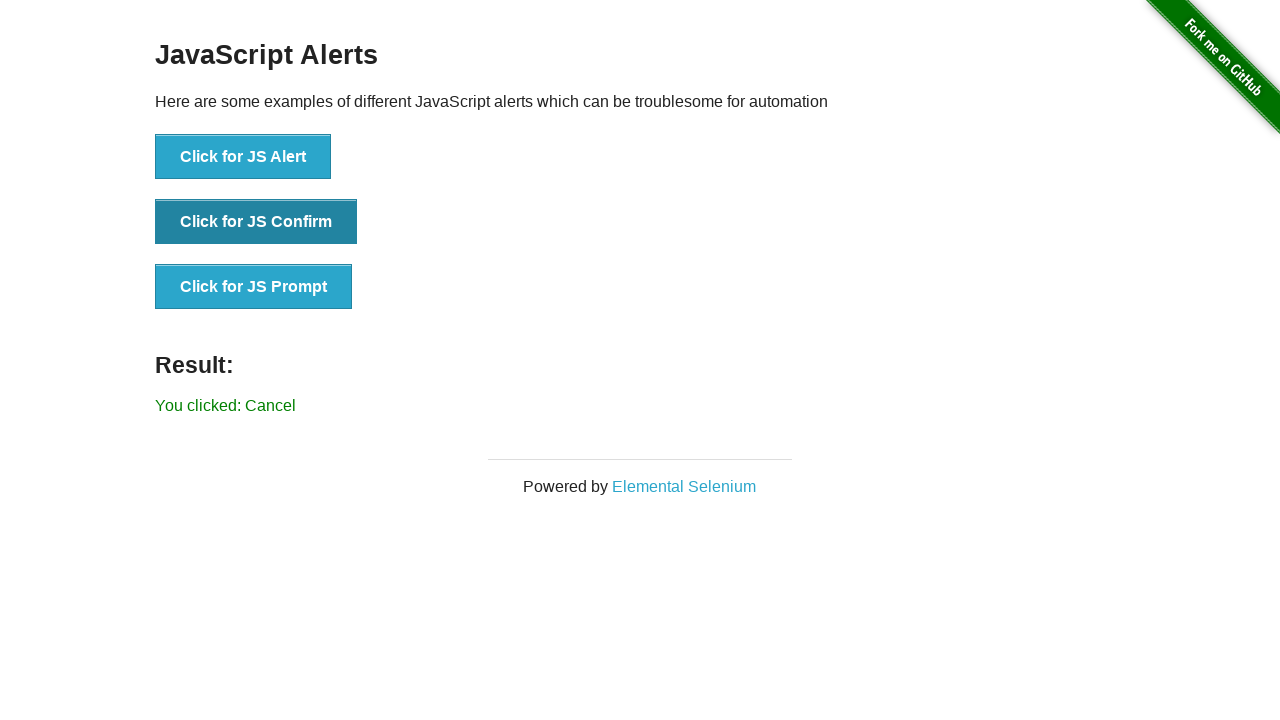

Retrieved result text from page
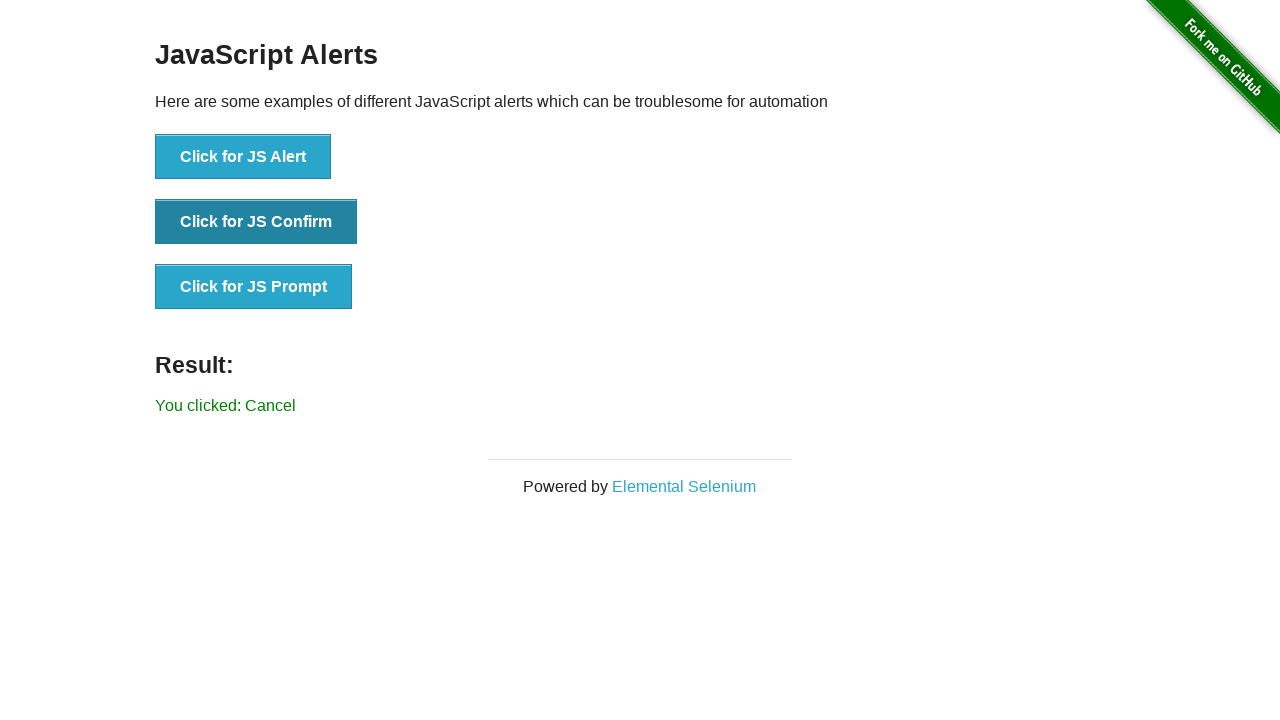

Verified result text is 'You clicked: Cancel'
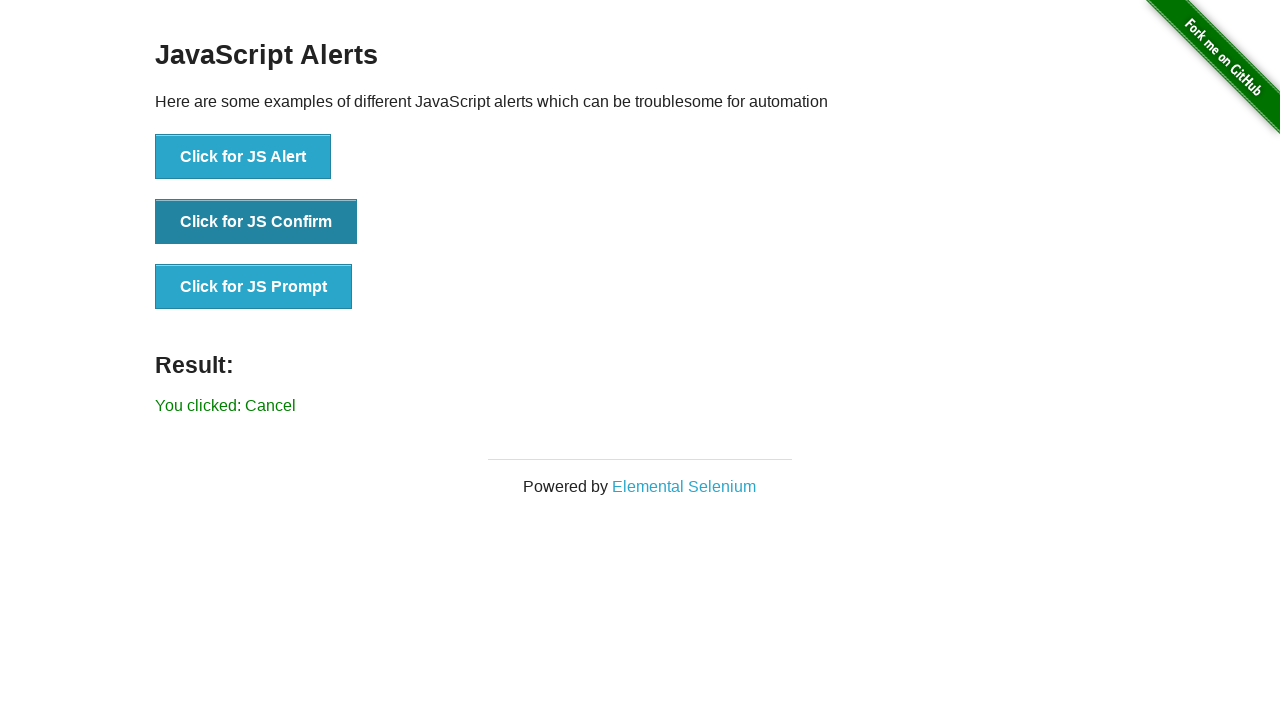

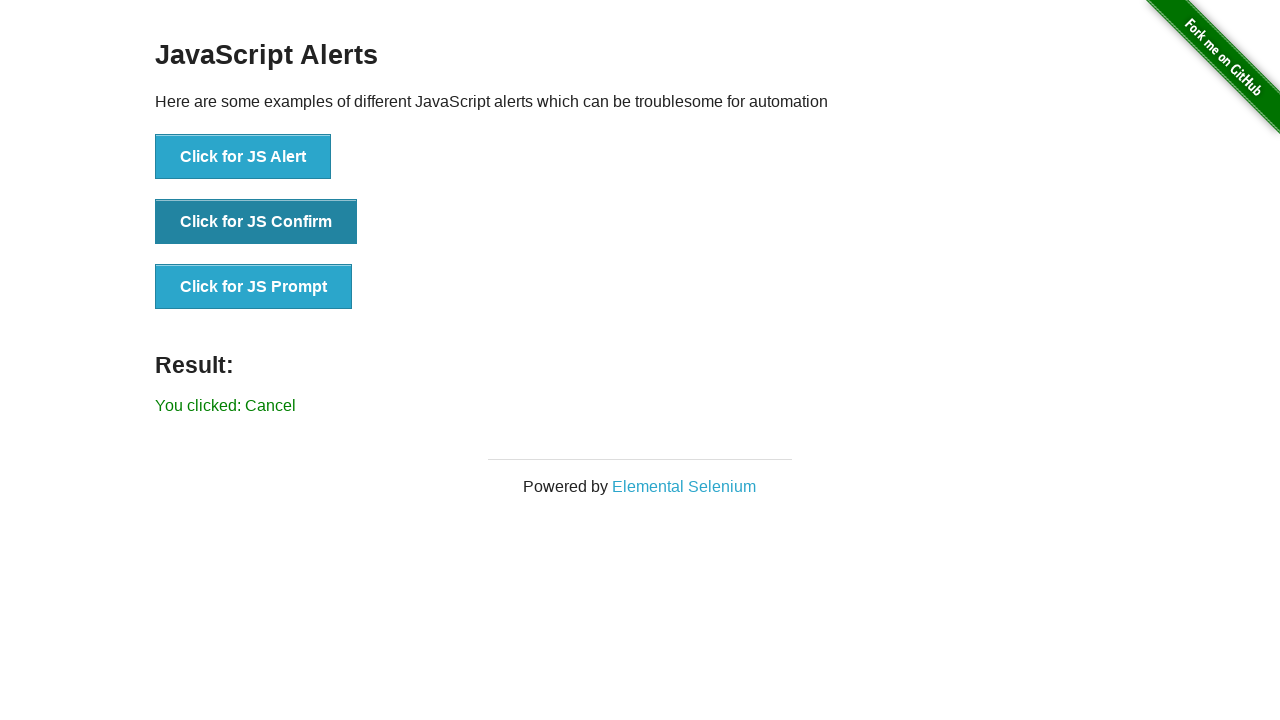